Tests the jQuery UI resizable widget by switching to the demo iframe and dragging the resize handle to expand the resizable element

Starting URL: https://jqueryui.com/resizable/

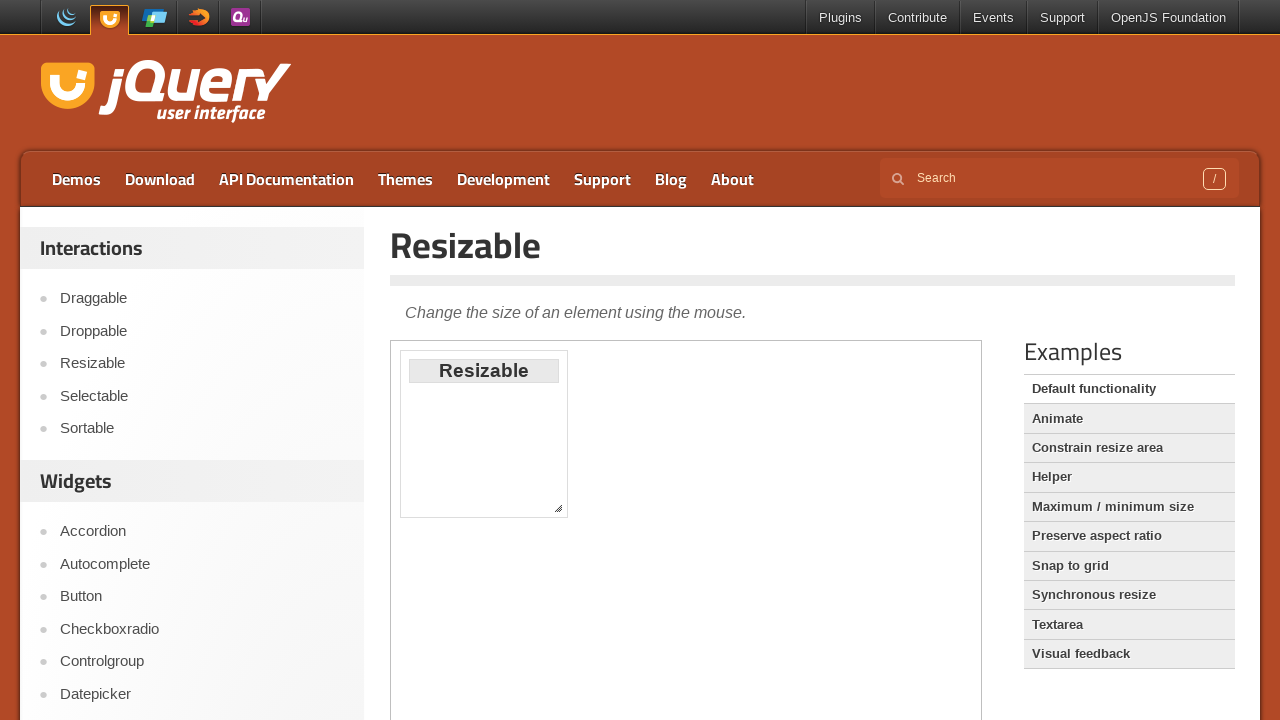

Located the demo iframe for jQuery UI resizable widget
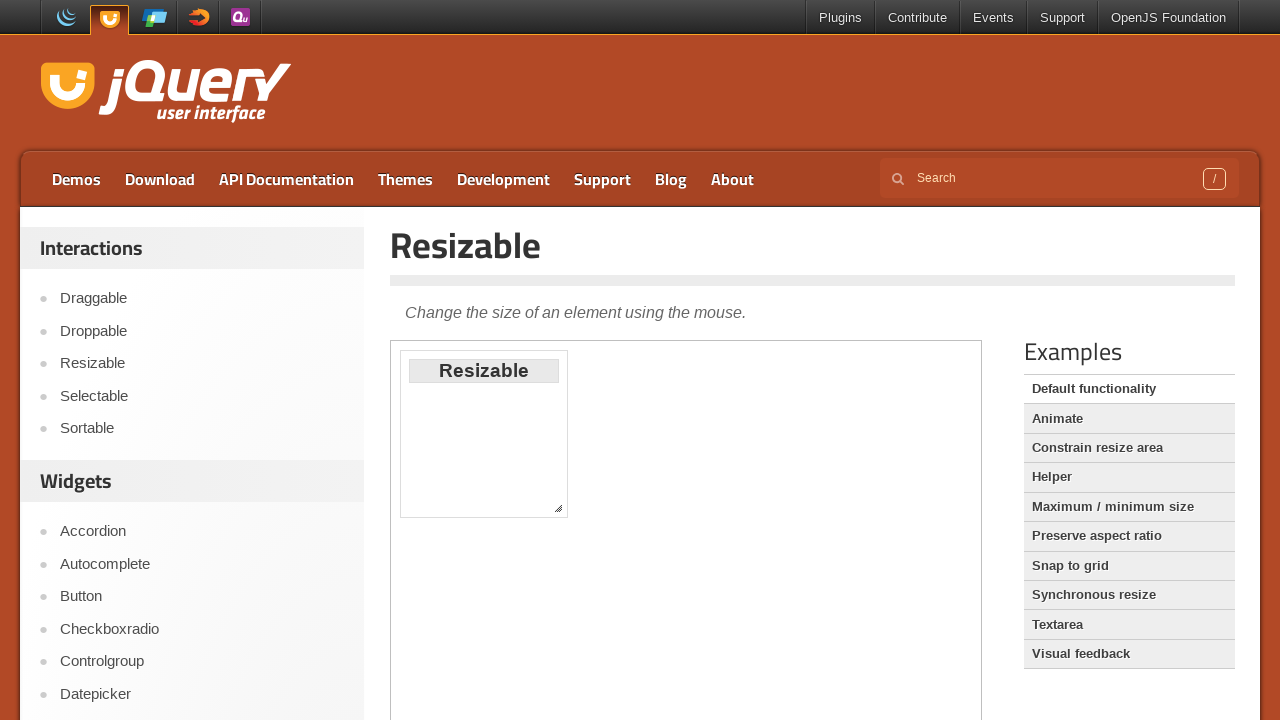

Located the southeast resize handle on the resizable element
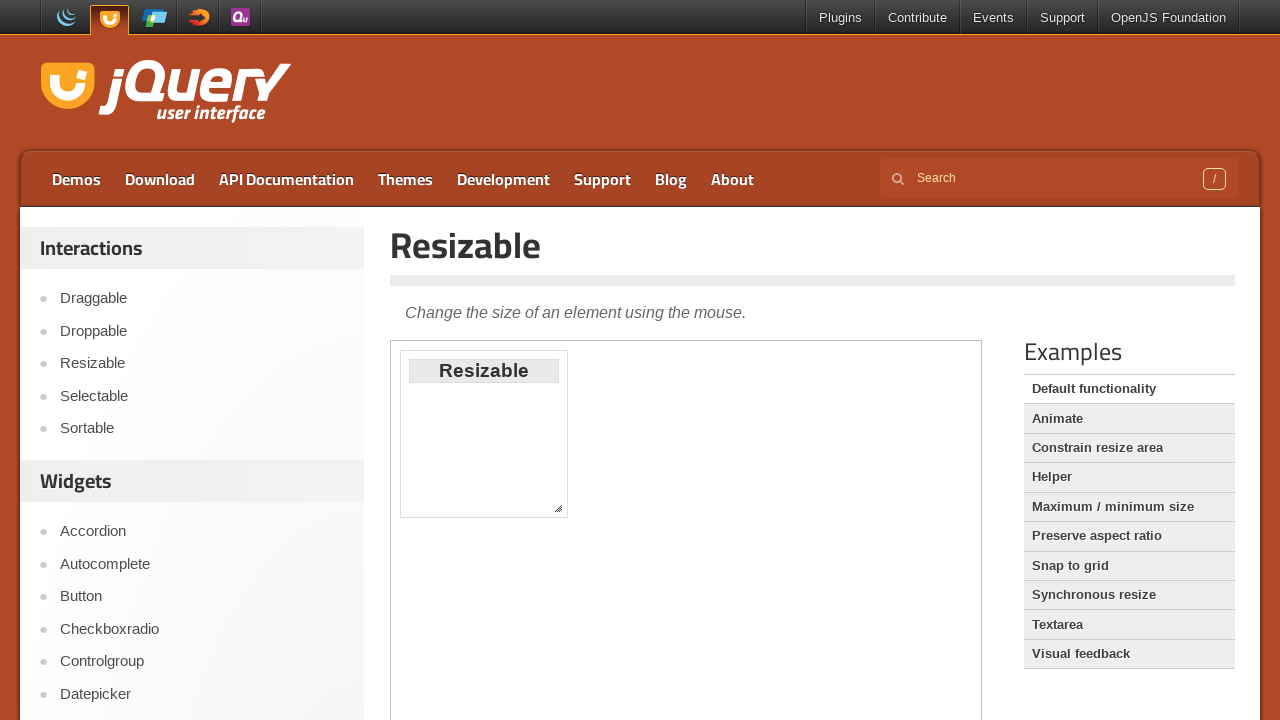

Retrieved bounding box coordinates of the resize handle
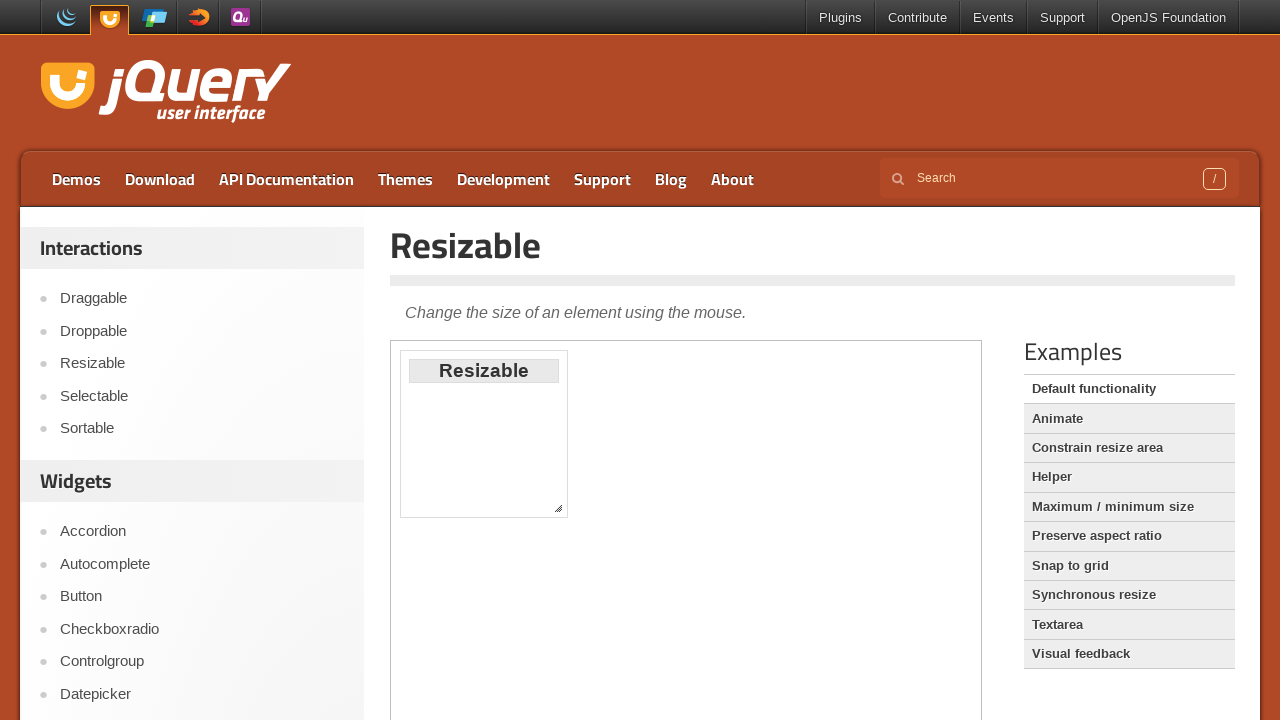

Moved mouse to the center of the resize handle at (558, 508)
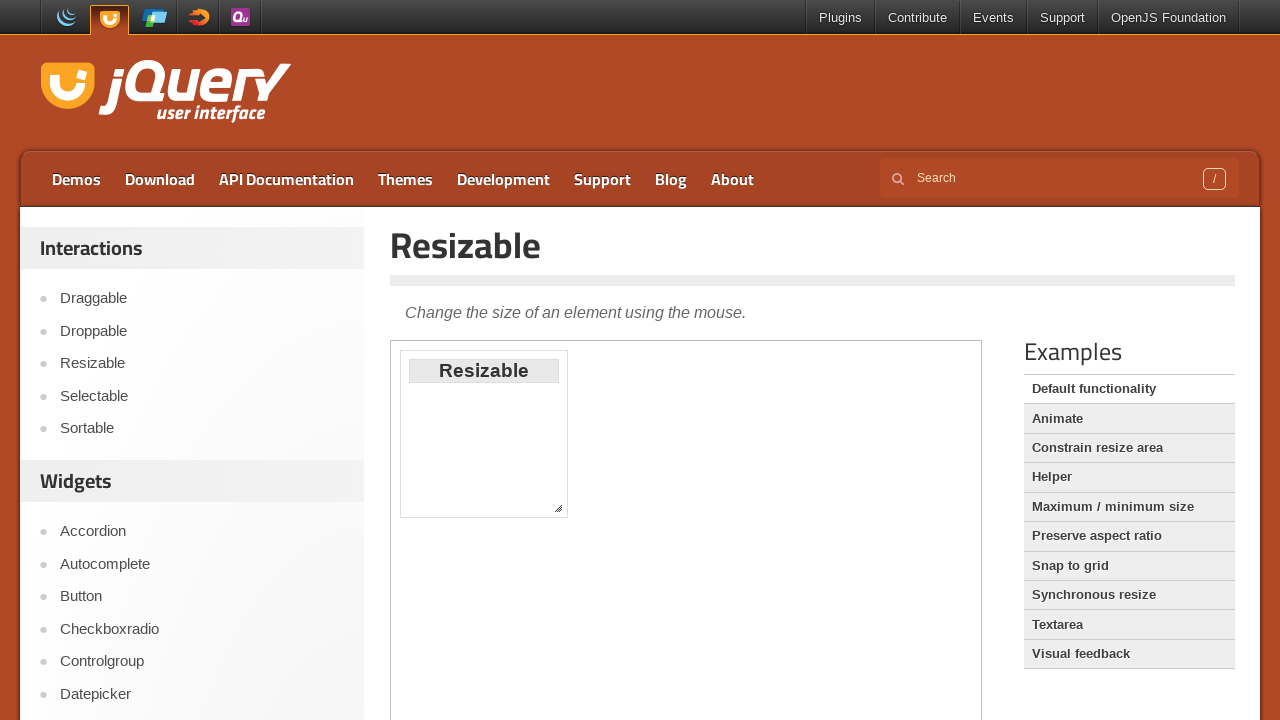

Pressed down the mouse button on the resize handle at (558, 508)
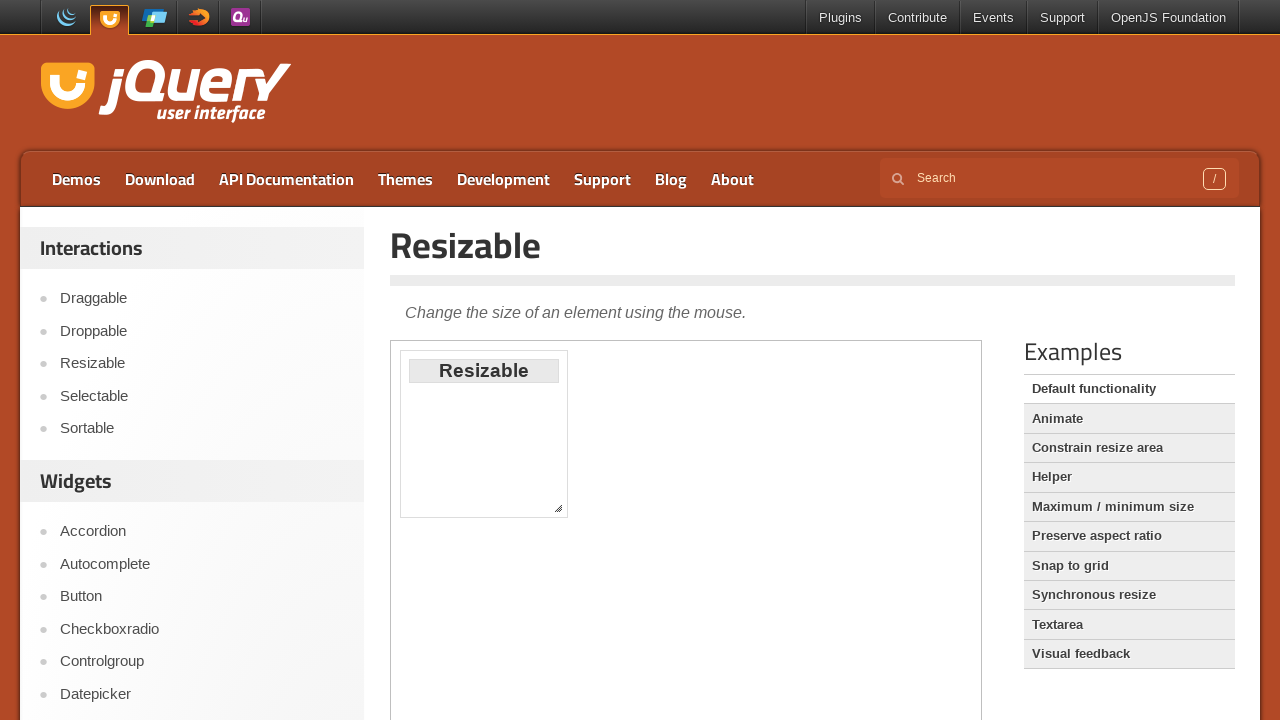

Dragged the resize handle 50px right and 50px down at (608, 558)
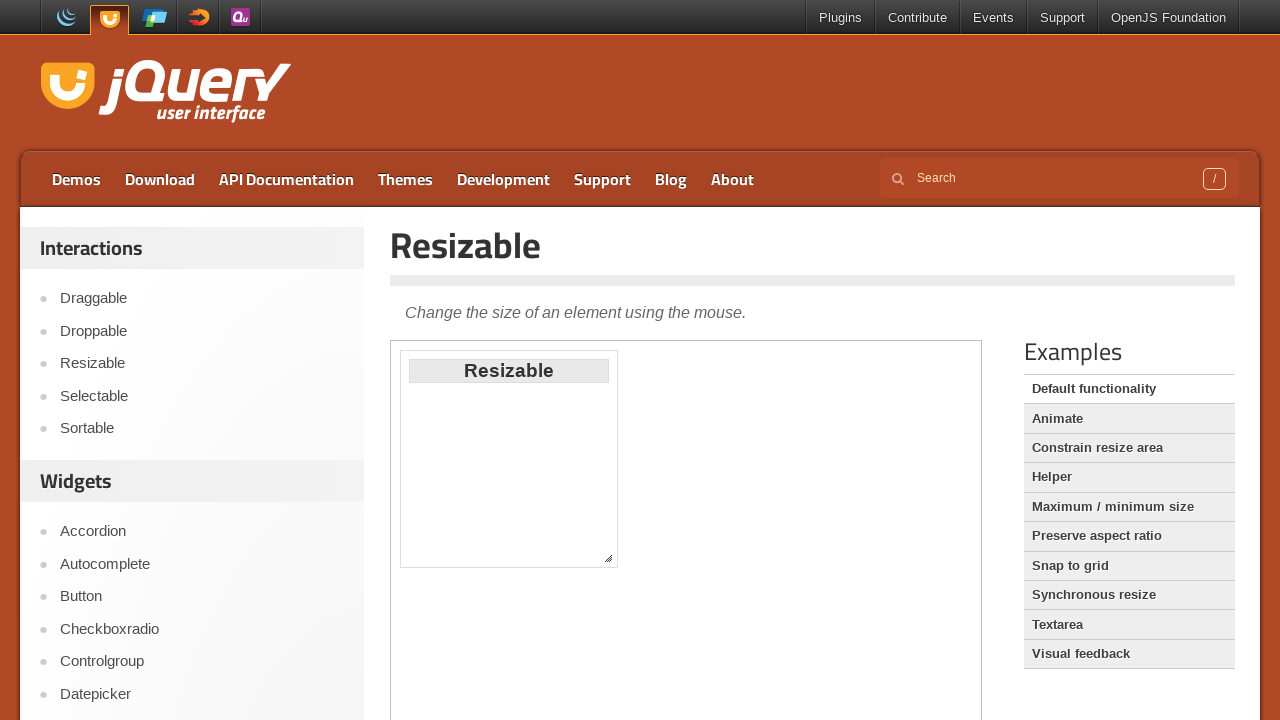

Released the mouse button to complete the resize operation at (608, 558)
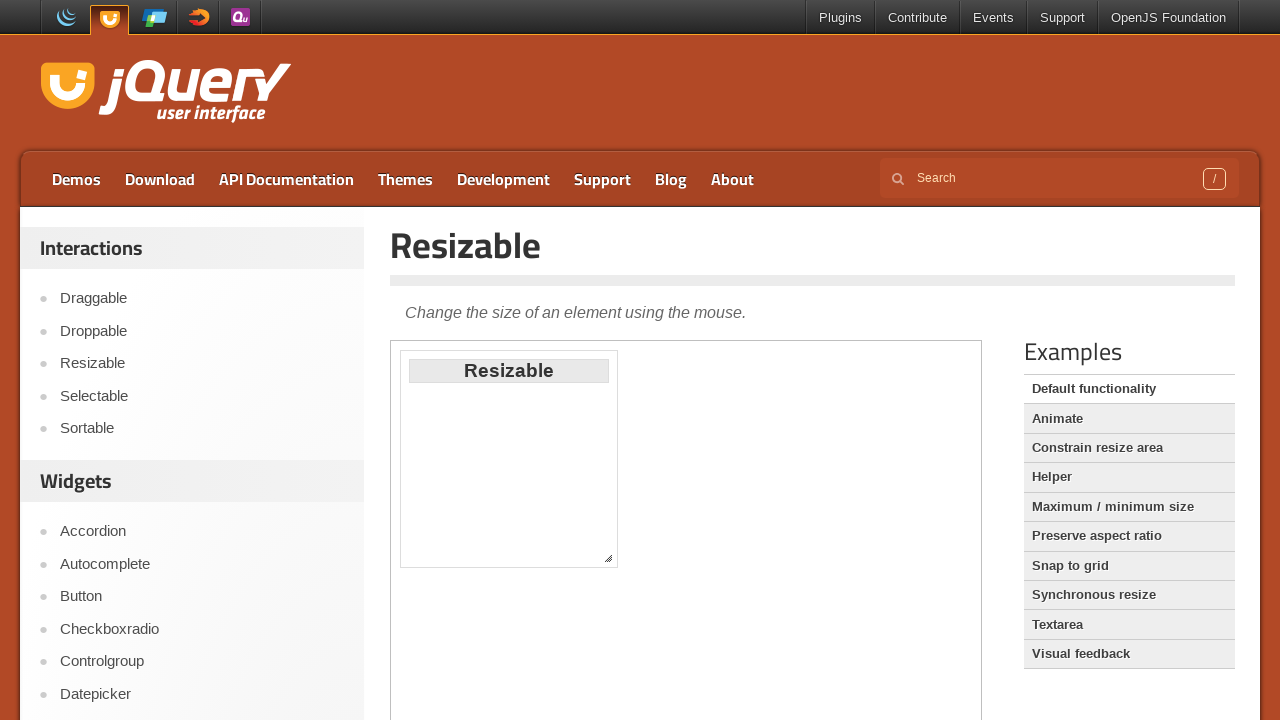

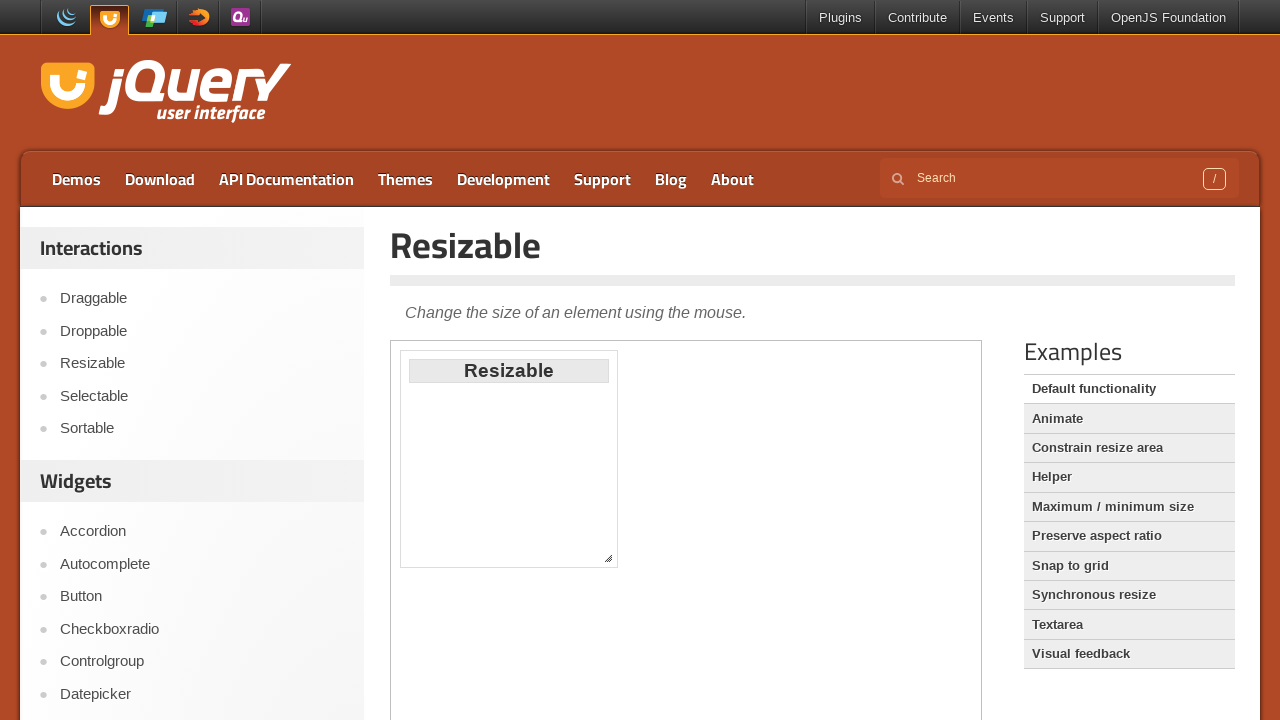